Tests clicking the "Make Appointment" button on the CURA Healthcare homepage

Starting URL: https://katalon-demo-cura.herokuapp.com/

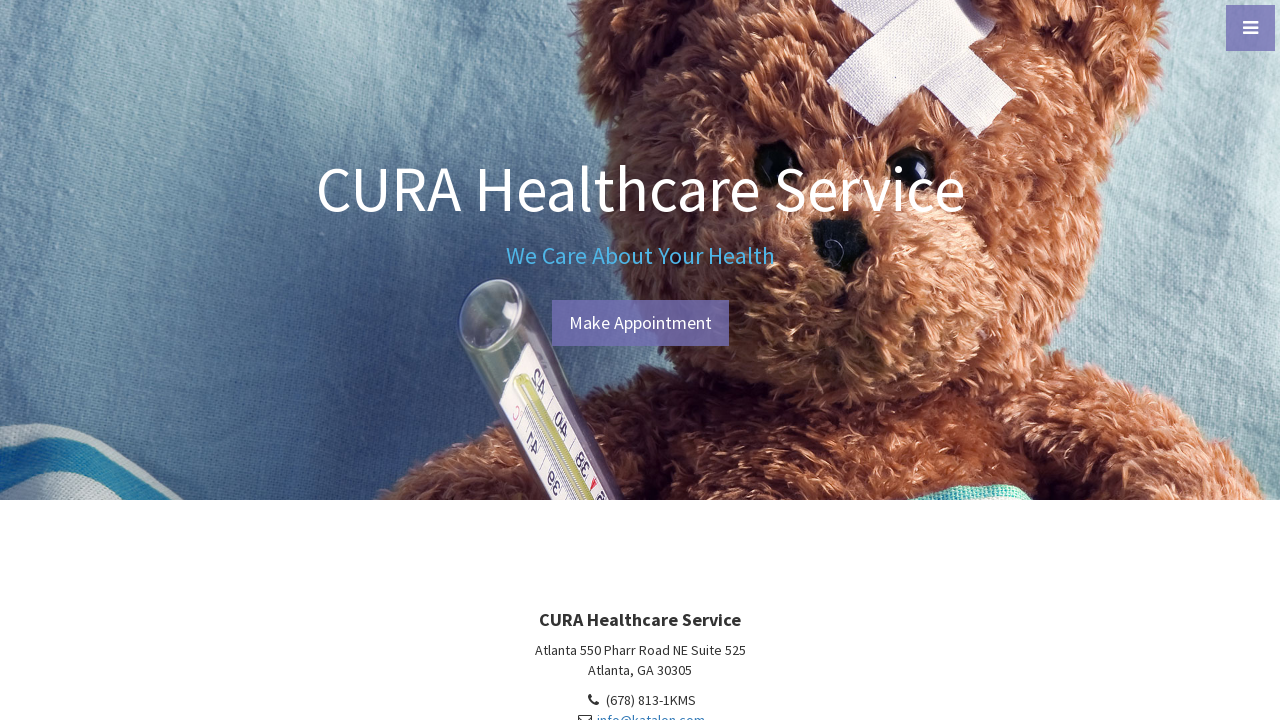

Clicked the 'Make Appointment' button on CURA Healthcare homepage at (640, 323) on #btn-make-appointment
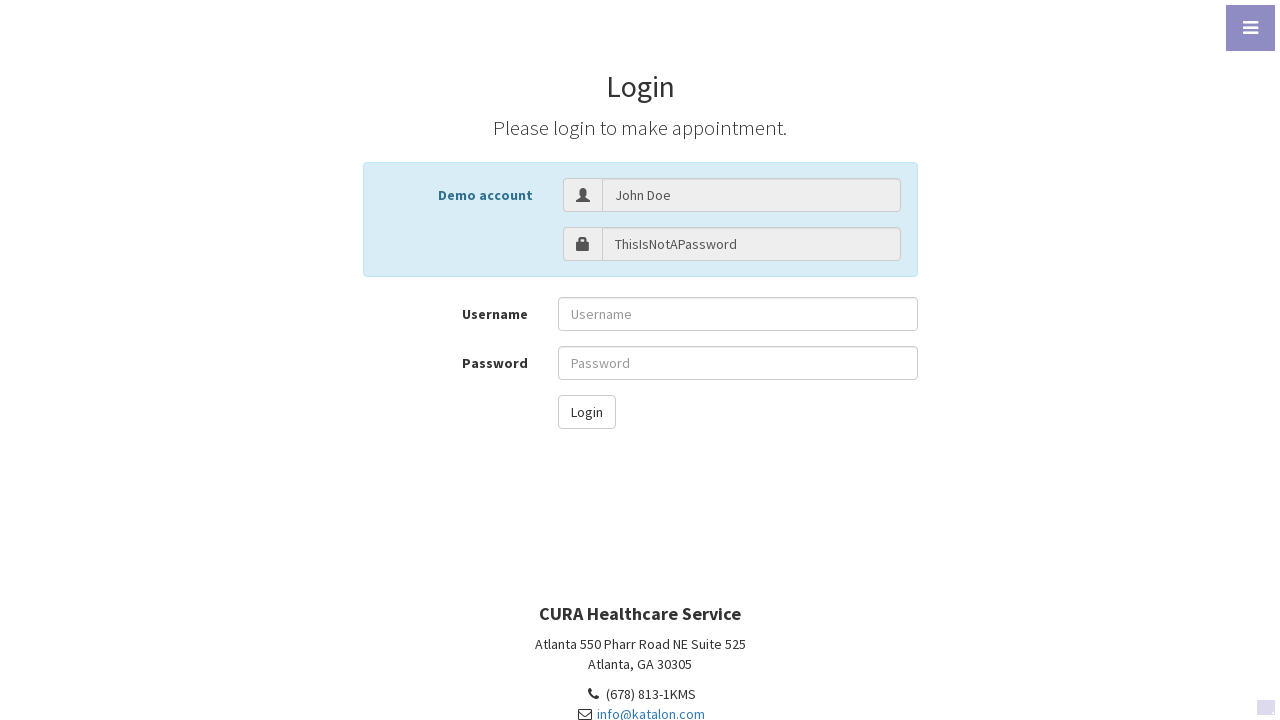

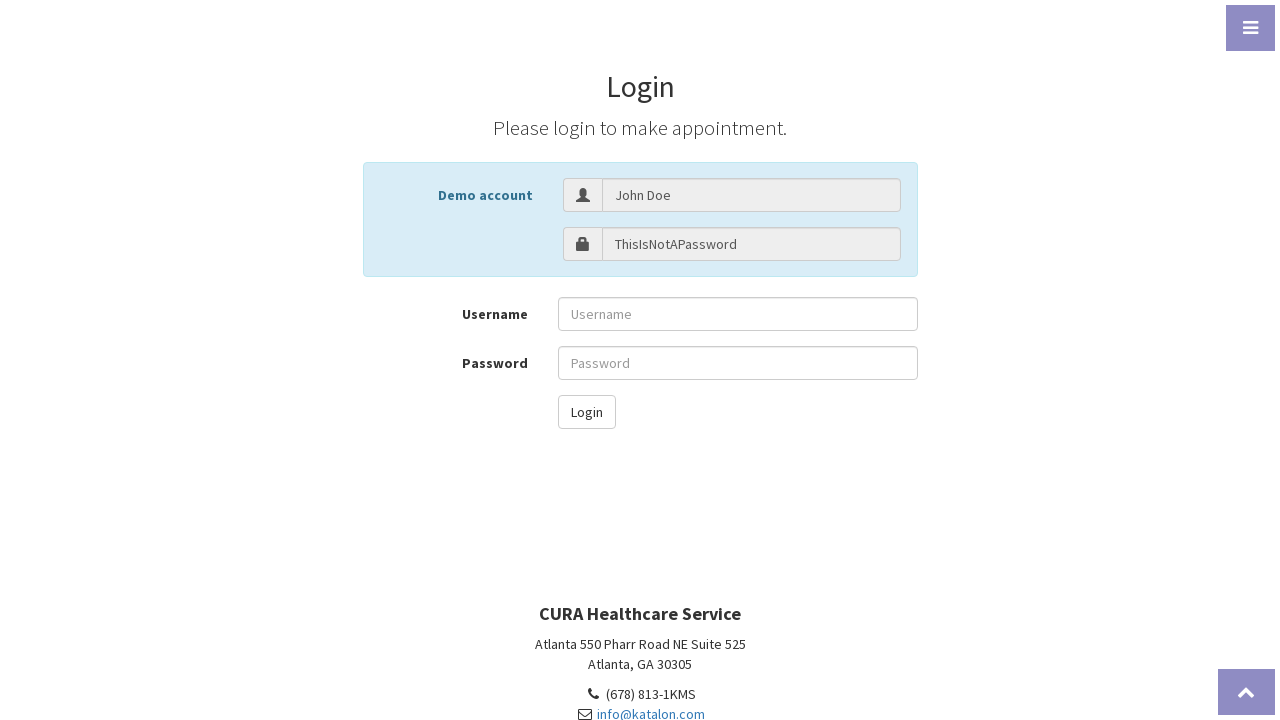